Tests custom radio button and checkbox selection on Ubuntu login page using JavaScript execution to click hidden elements

Starting URL: https://login.ubuntu.com/

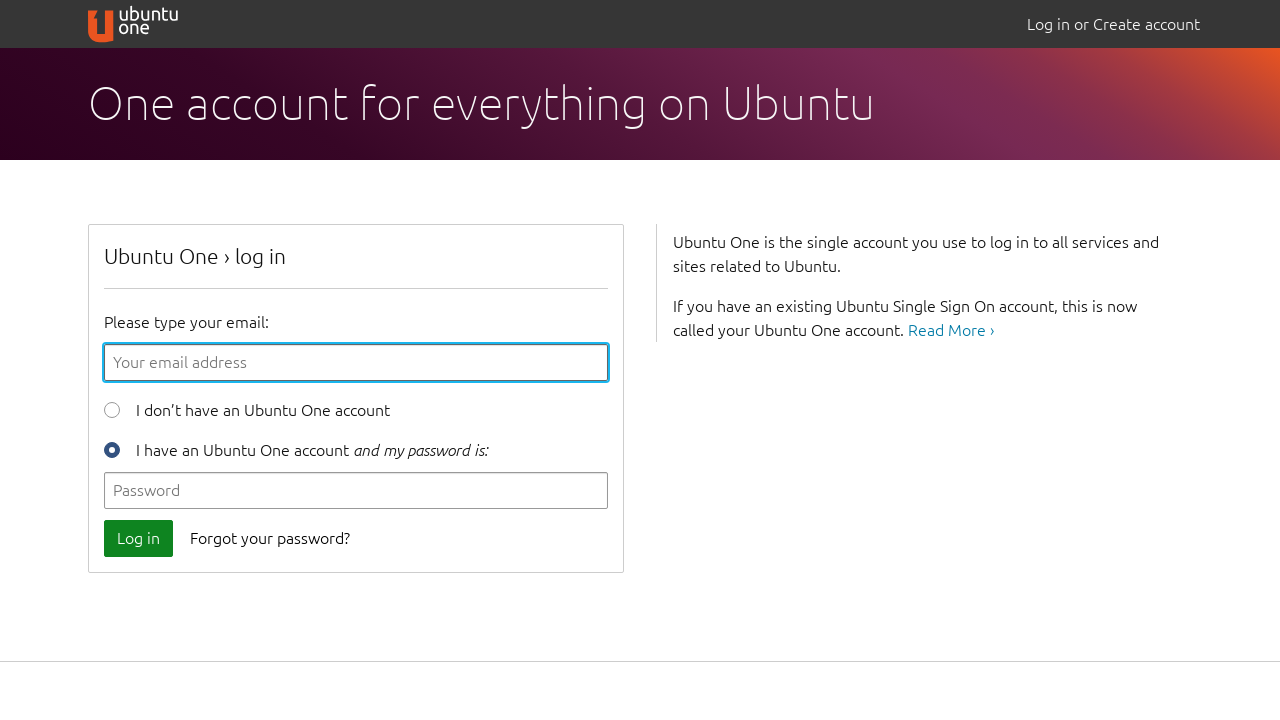

Clicked register radio button using JavaScript execution on Ubuntu login page
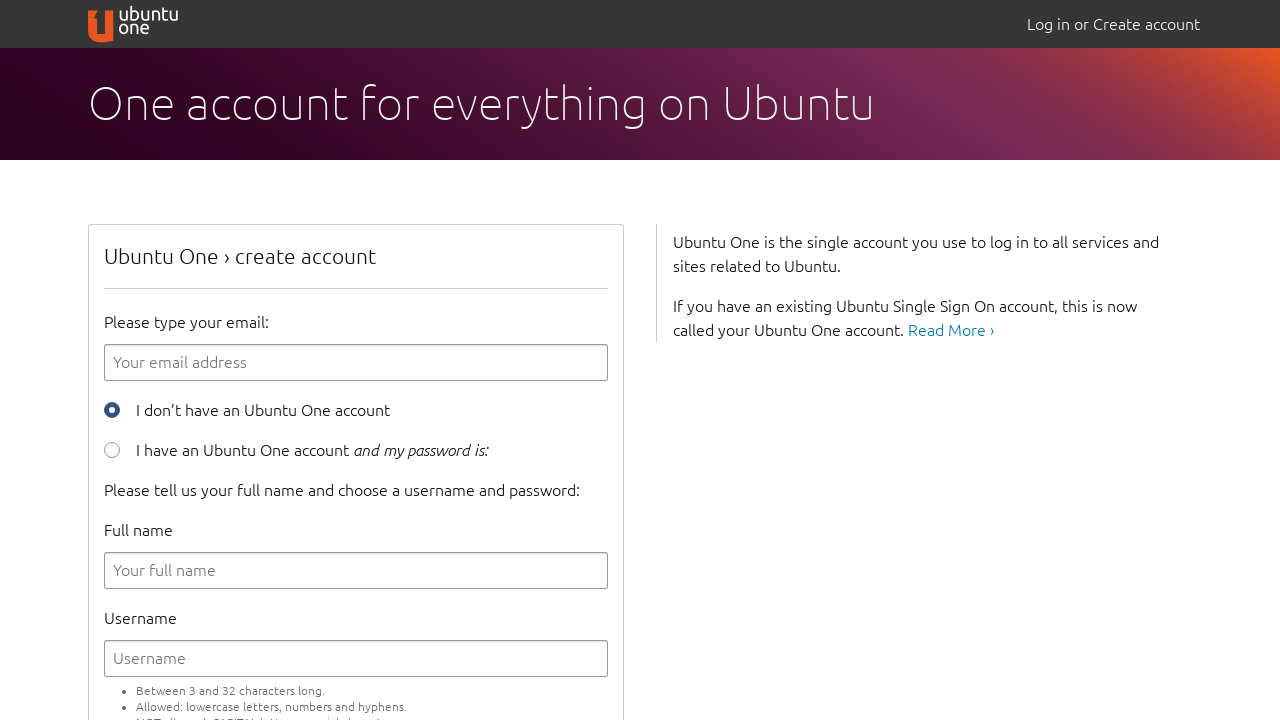

Verified register radio button is selected
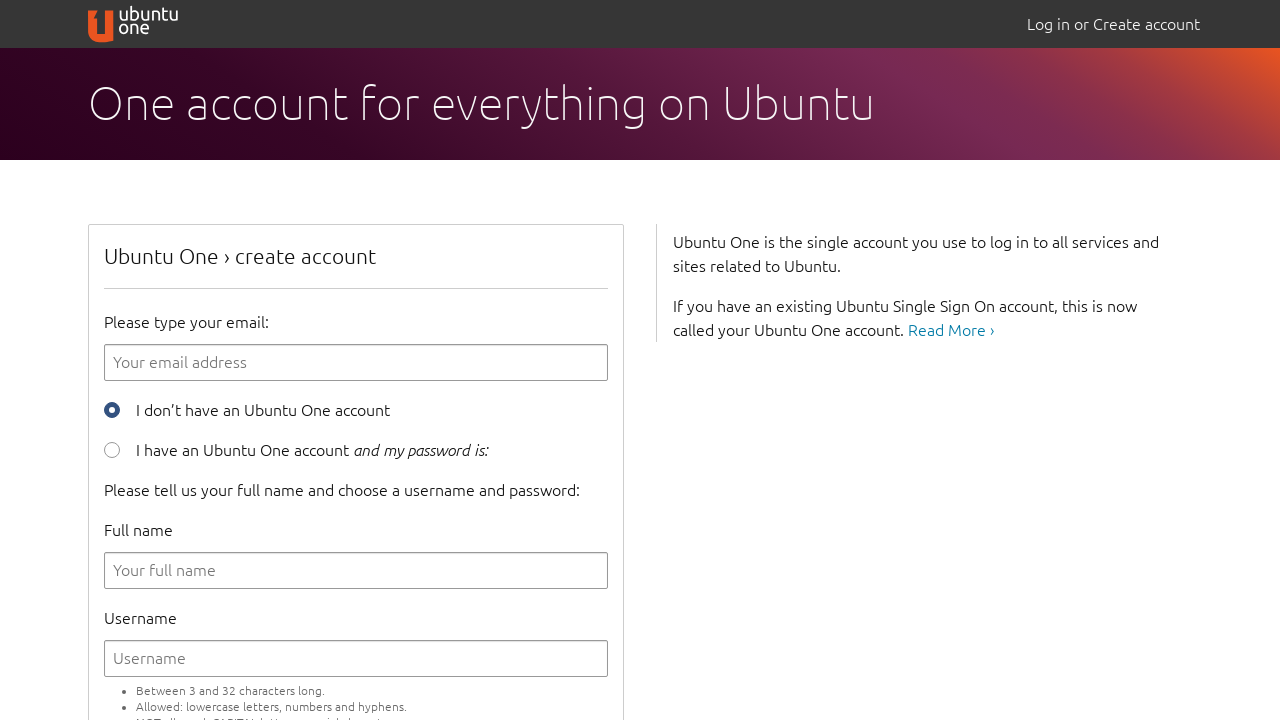

Clicked terms and conditions checkbox using JavaScript execution
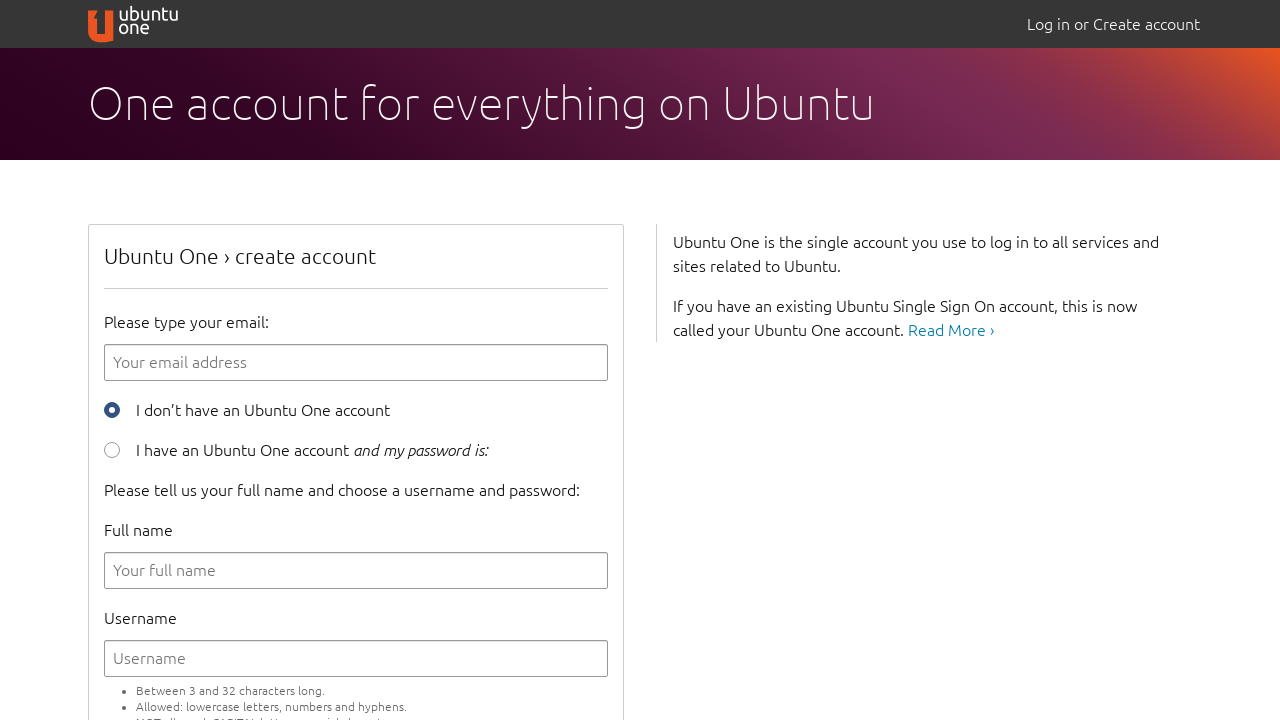

Verified terms and conditions checkbox is selected
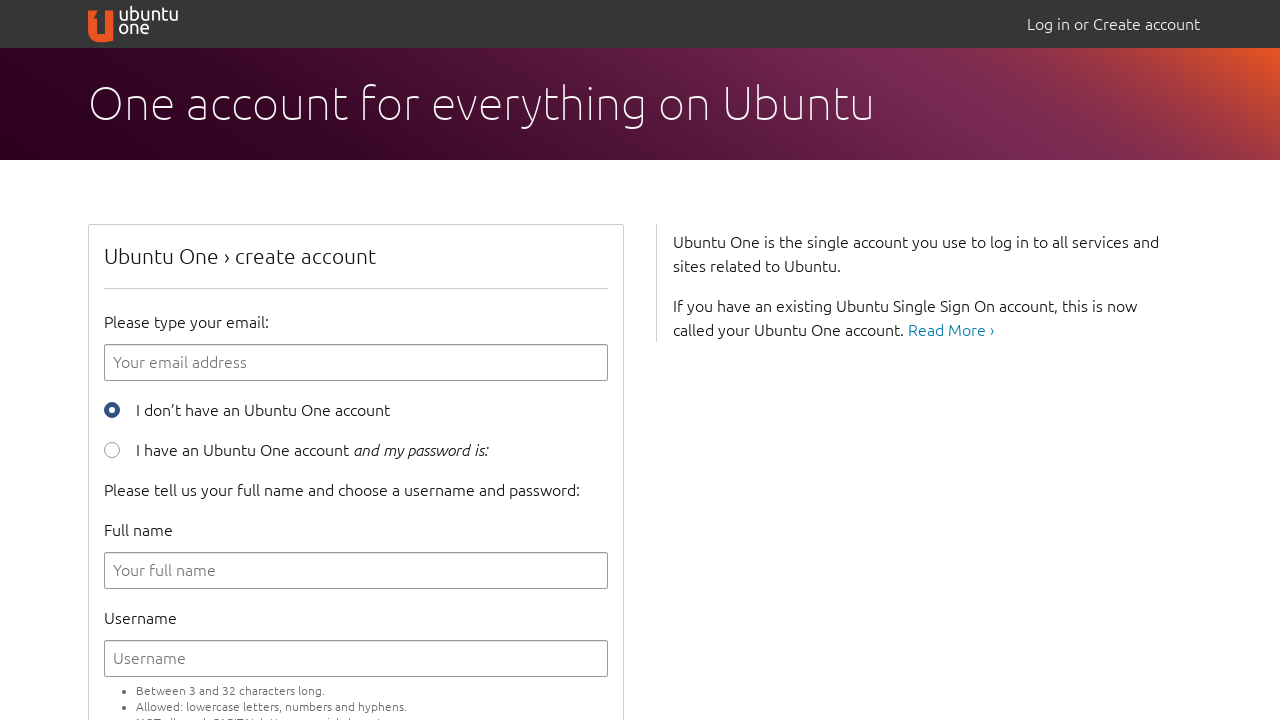

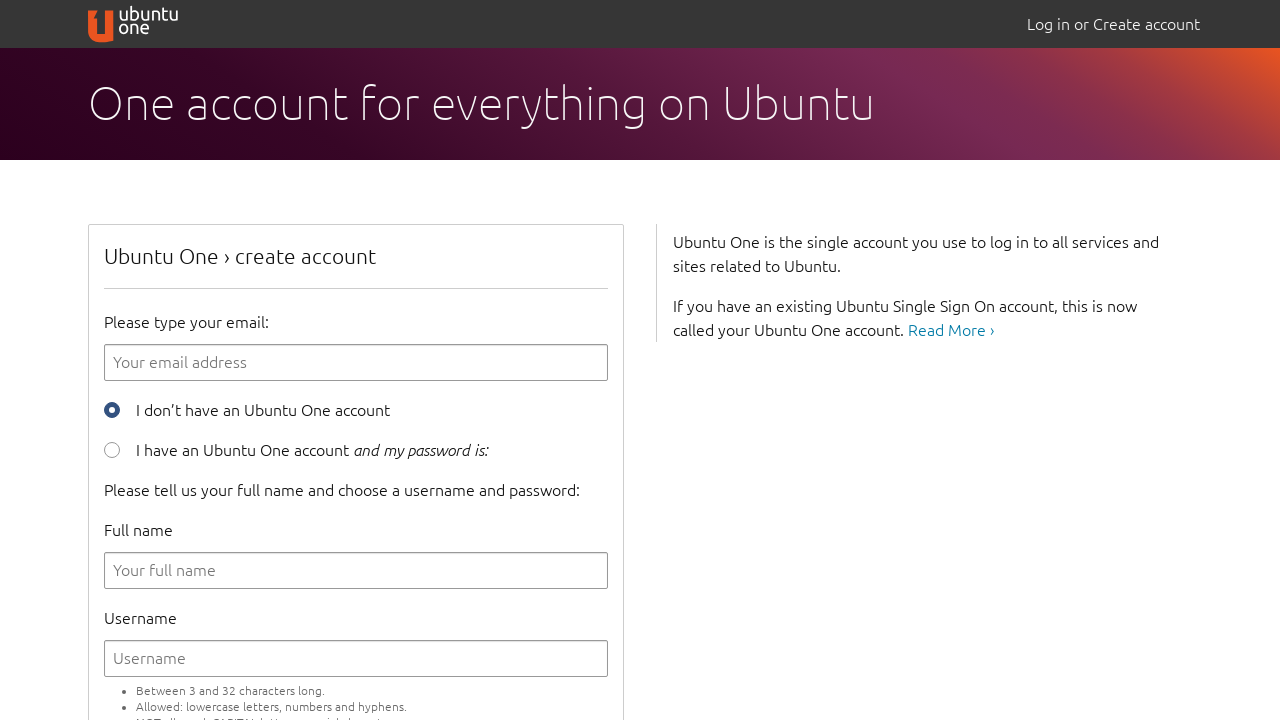